Tests dropdown select functionality by selecting Option 3, then Option 2, and clicking the result button

Starting URL: https://kristinek.github.io/site/examples/actions

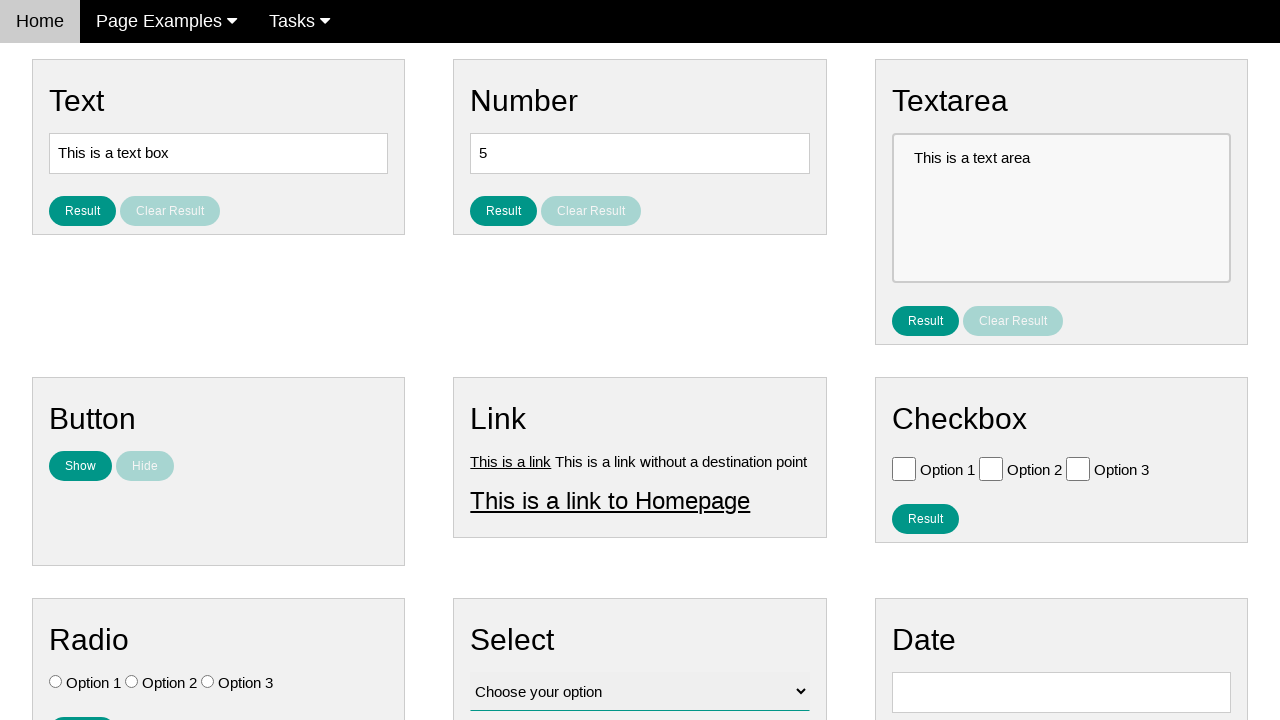

Selected Option 3 from dropdown on #vfb-12
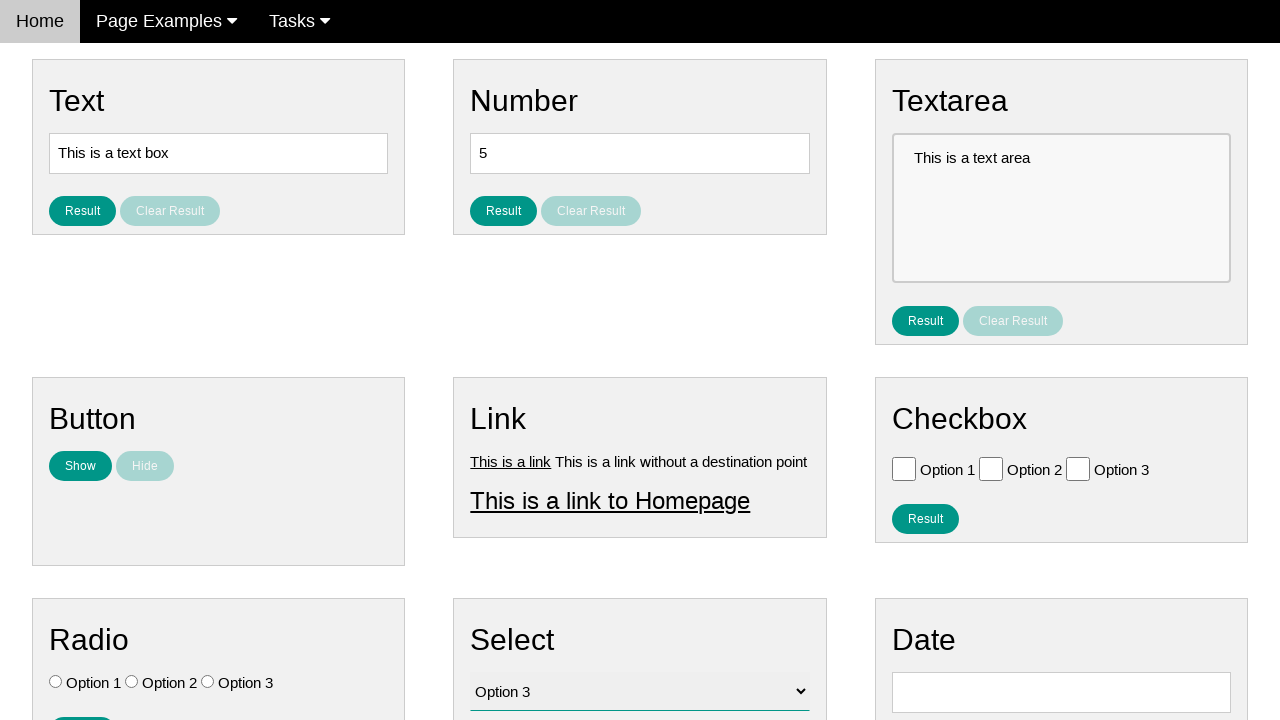

Verified Option 3 is selected
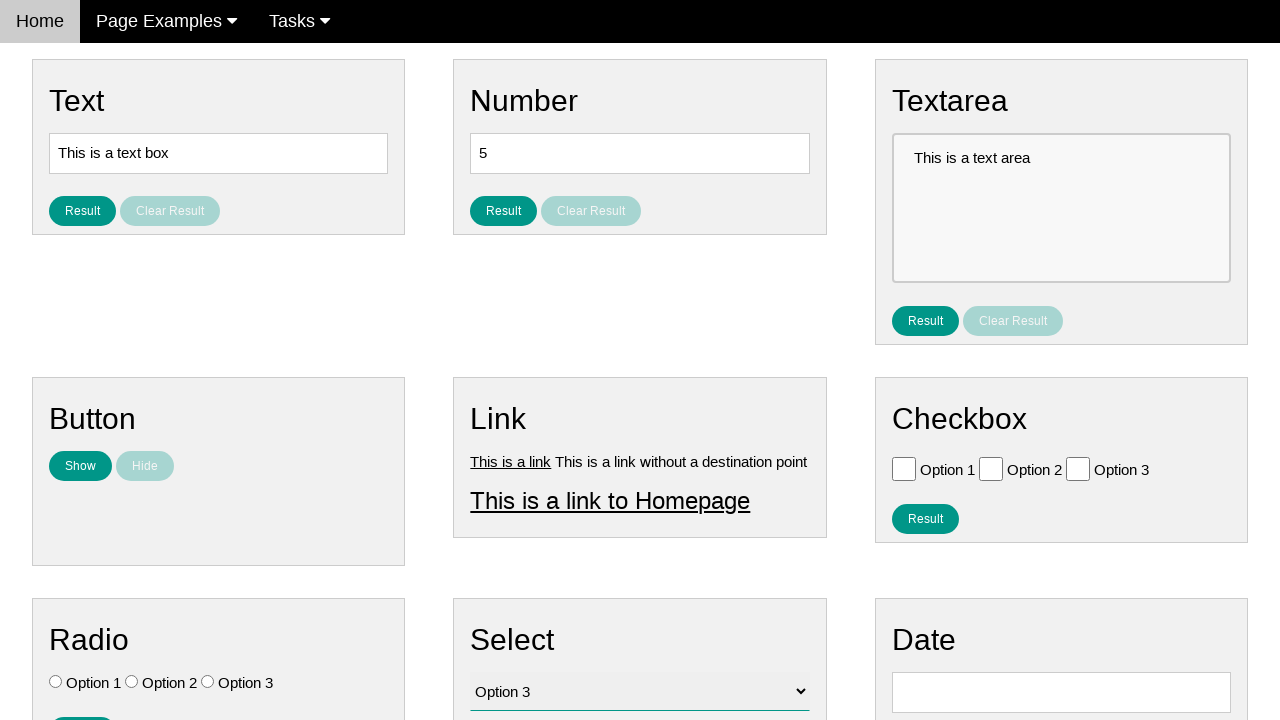

Selected Option 2 from dropdown on #vfb-12
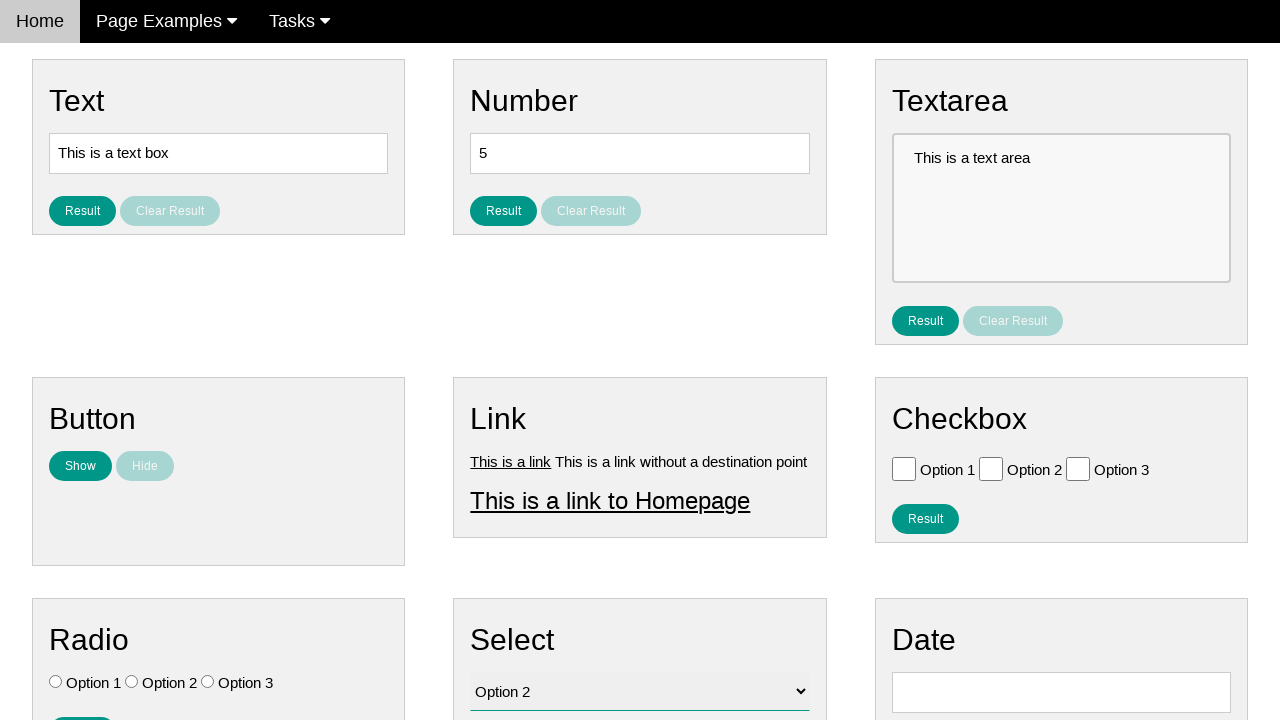

Verified Option 2 is selected
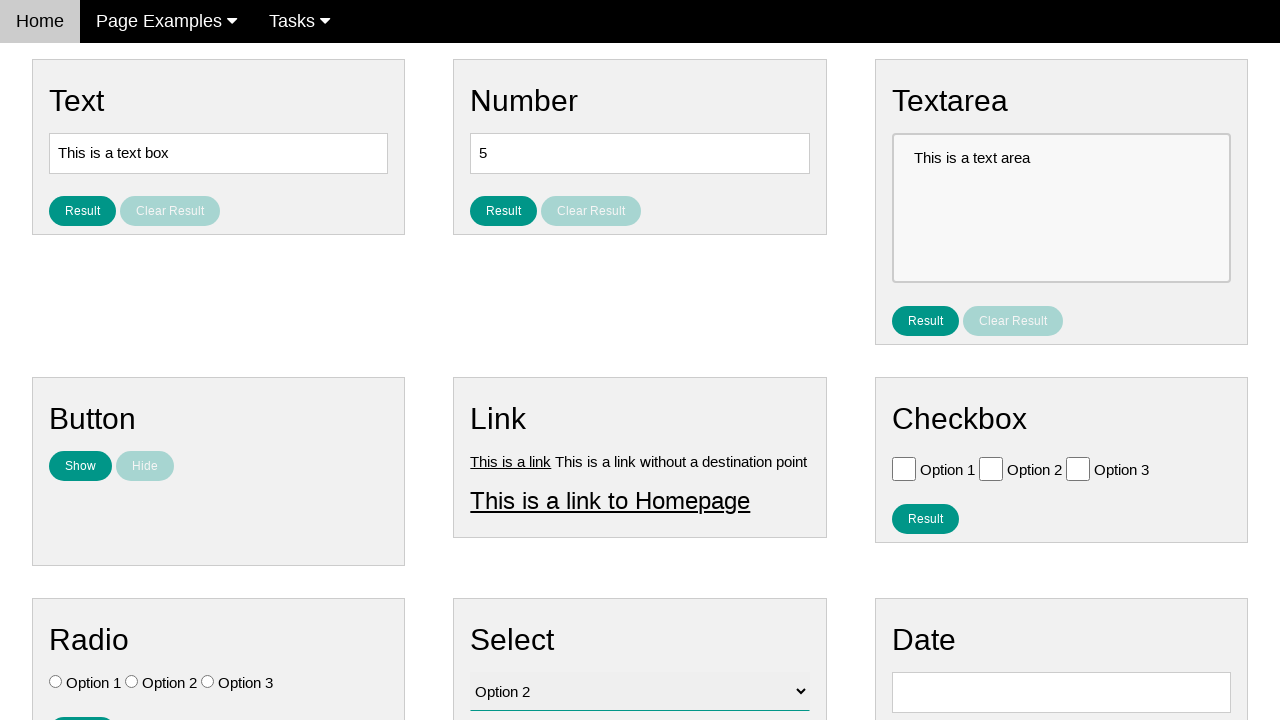

Clicked result button at (925, 518) on #result_button_checkbox
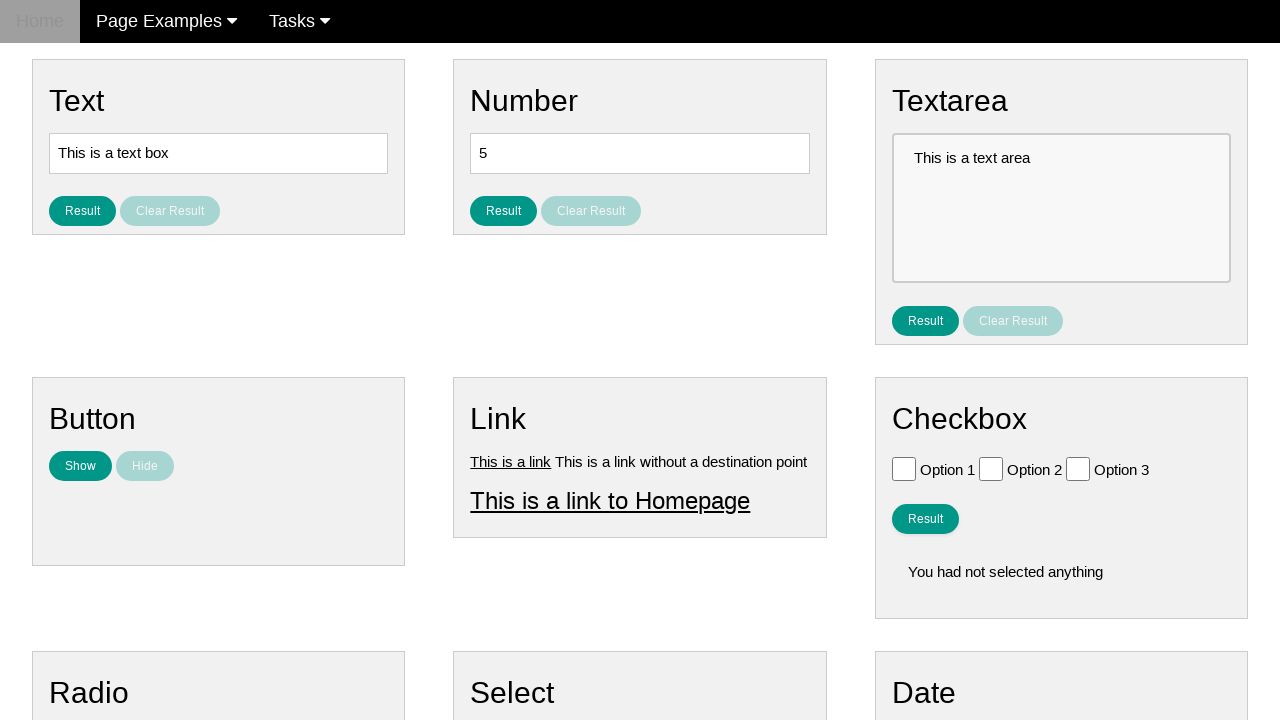

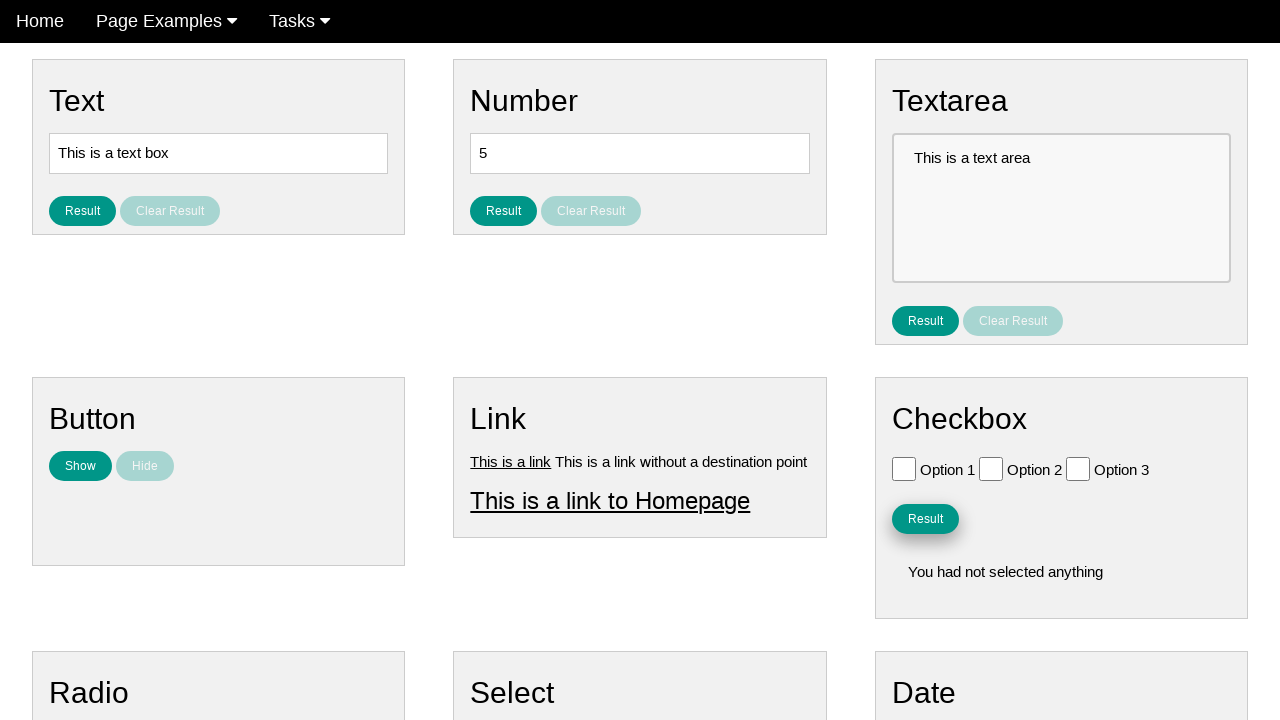